Clicks the redirect link and verifies navigation to the status codes page

Starting URL: https://the-internet.herokuapp.com/redirector

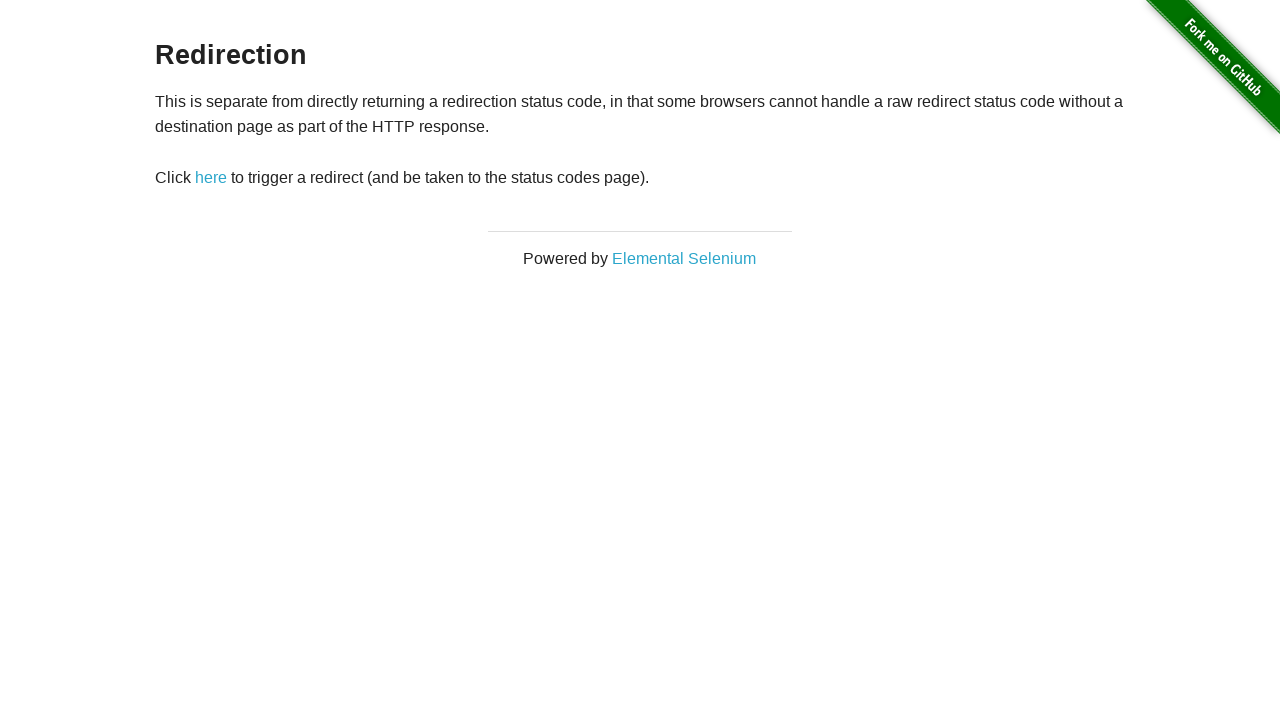

Clicked the redirect link at (211, 178) on #redirect
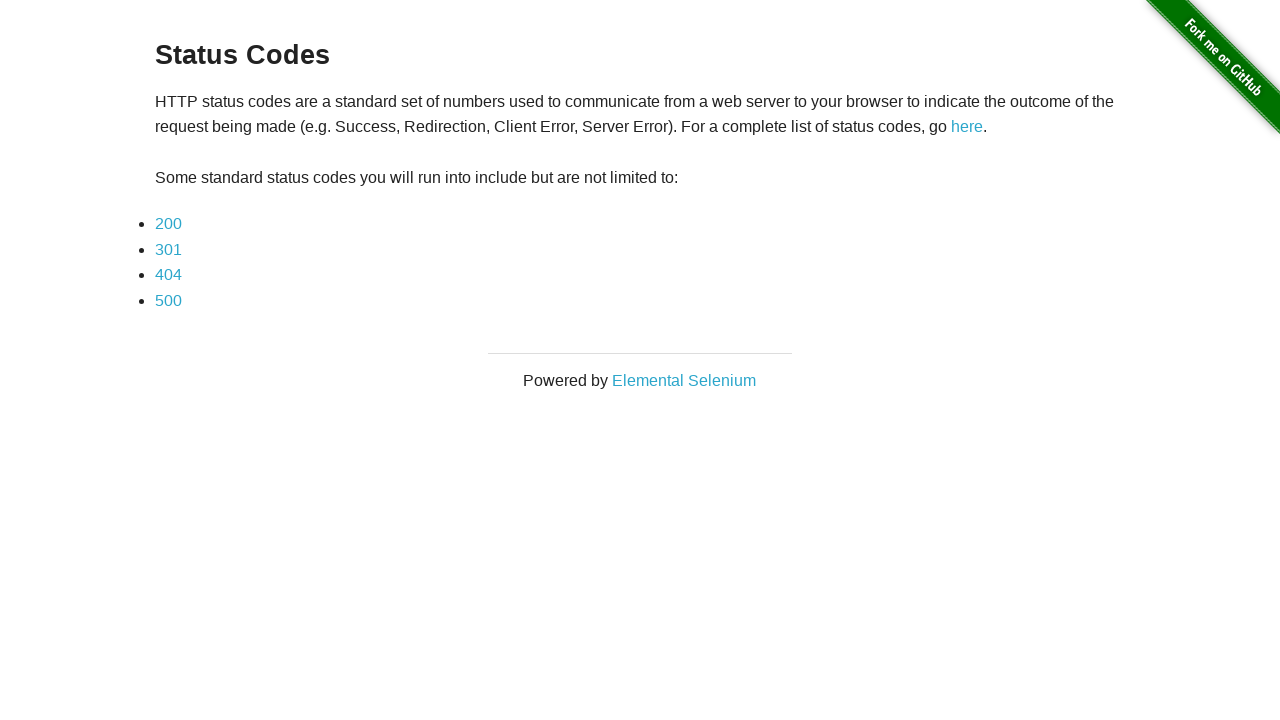

Navigation to status codes page completed
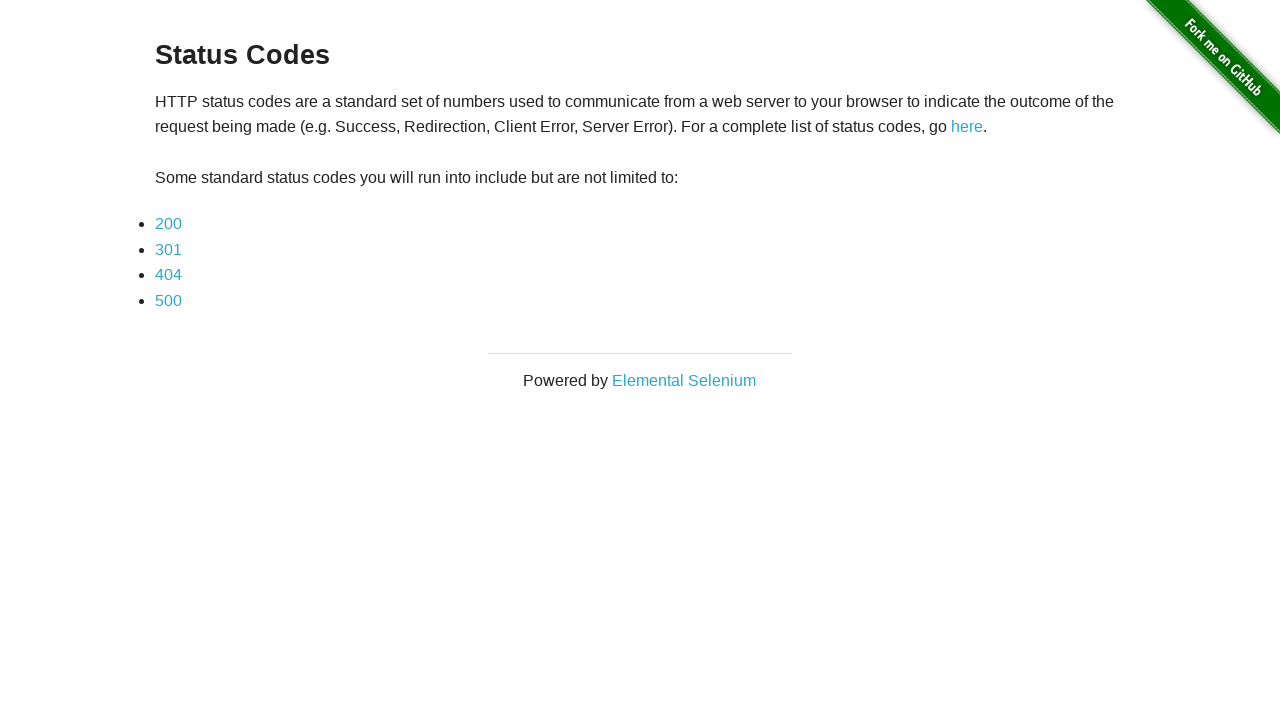

Verified URL contains 'status_codes'
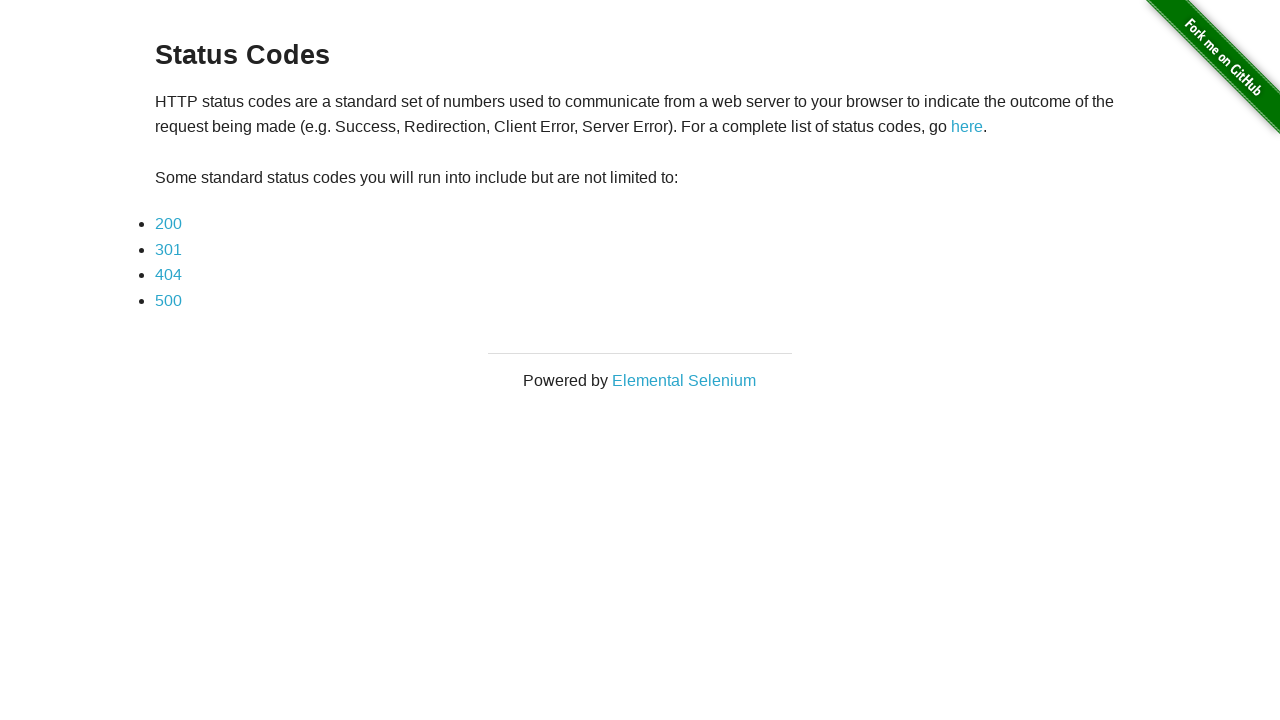

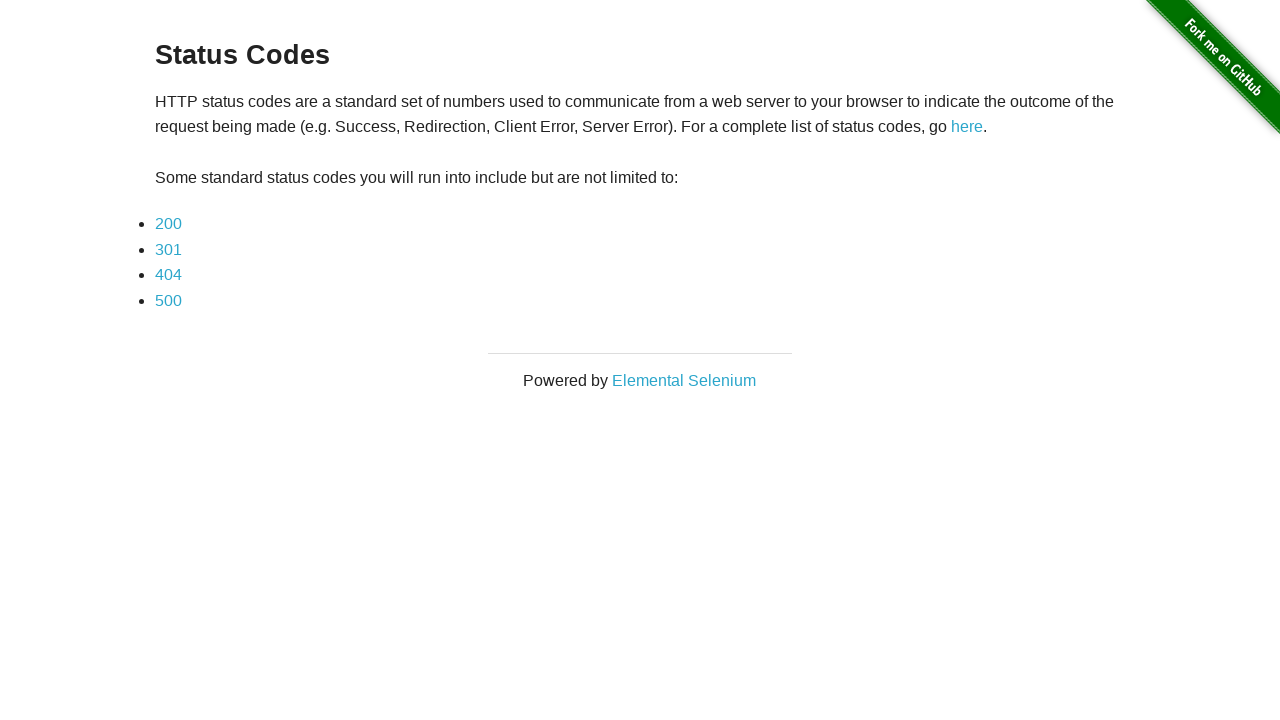